Tests keyboard arrow key interactions on a number input field by entering a value and then using arrow up/down keys to modify it

Starting URL: https://the-internet.herokuapp.com/inputs

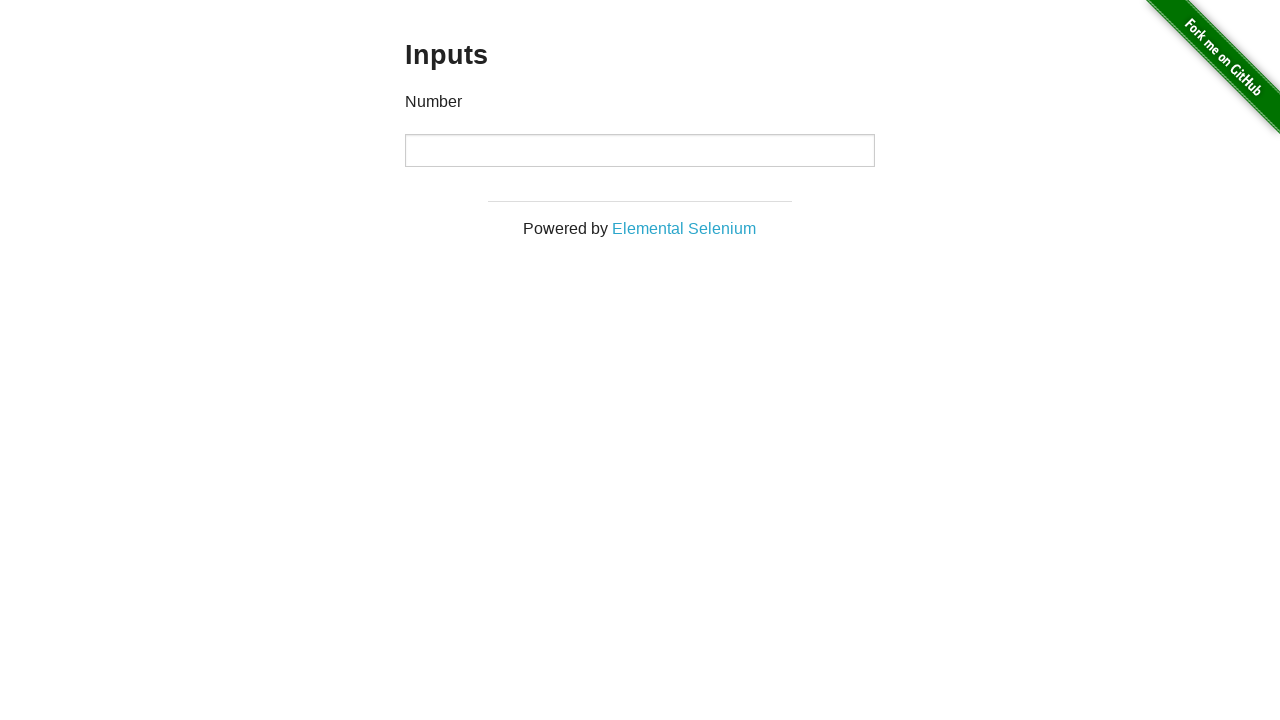

Entered initial value '5' in the number input field on //div[@class='example']//input
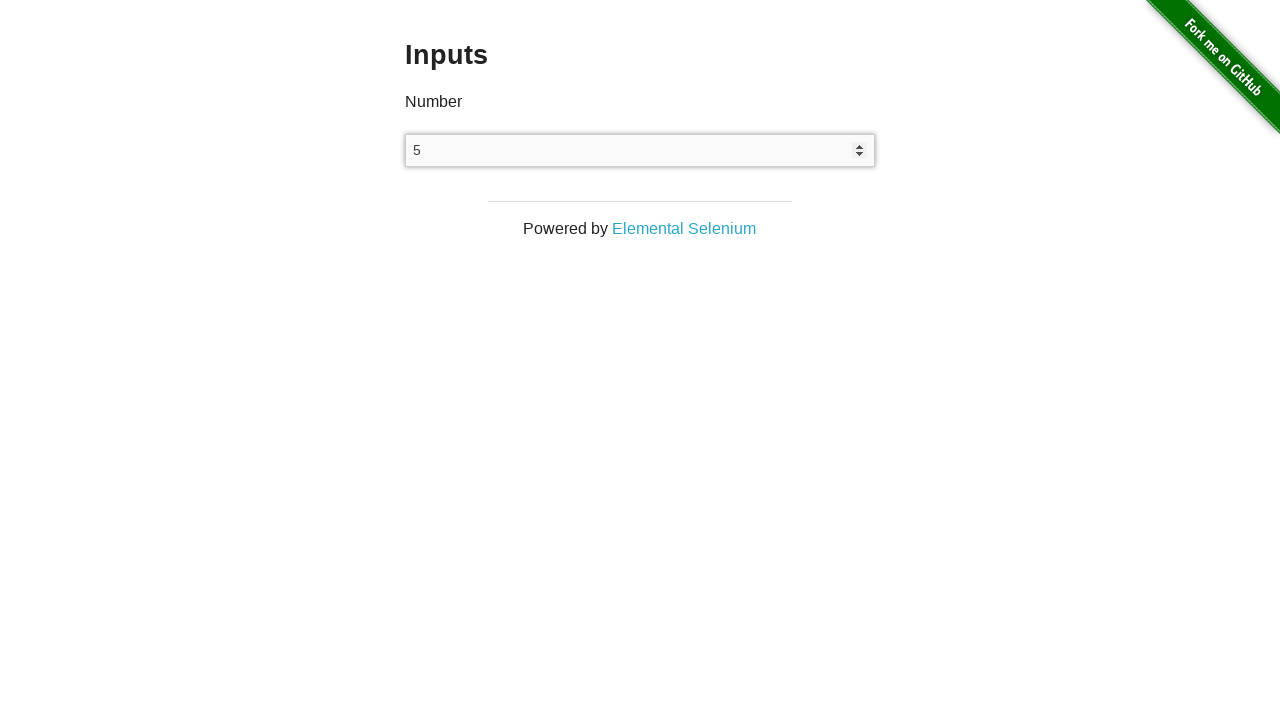

Pressed ArrowUp key once to increment the value
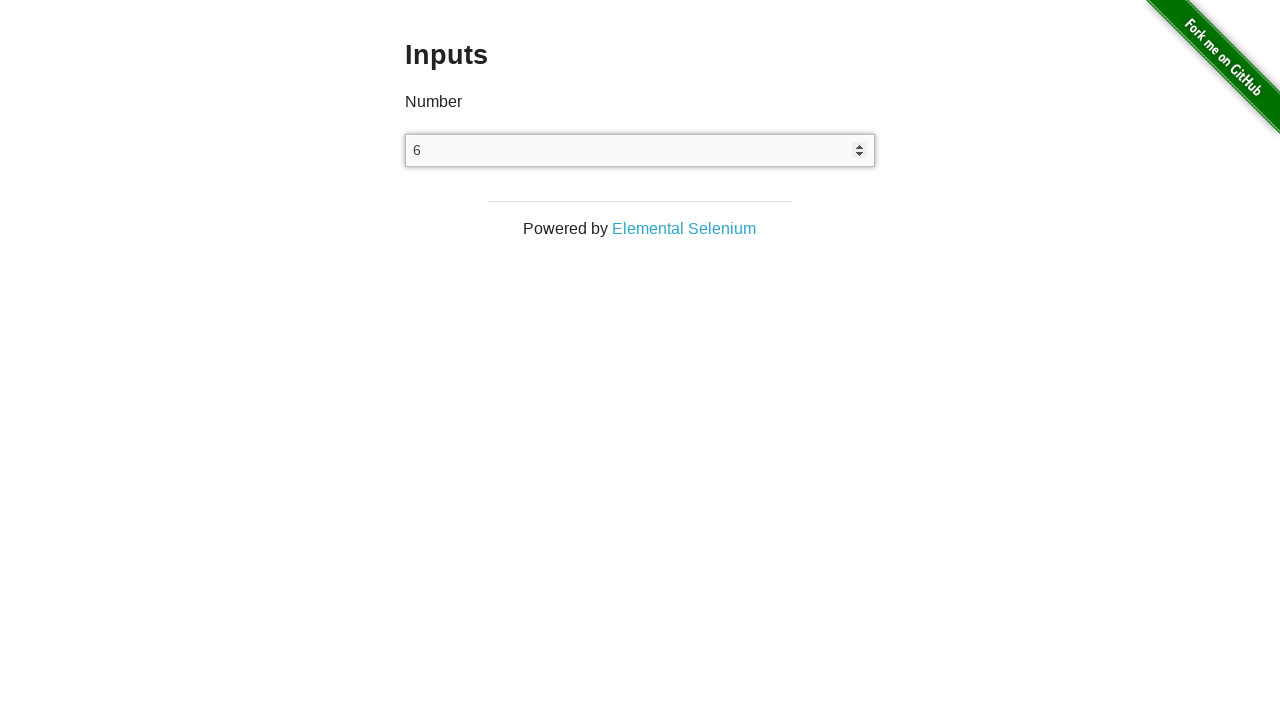

Pressed ArrowDown key once to decrement the value
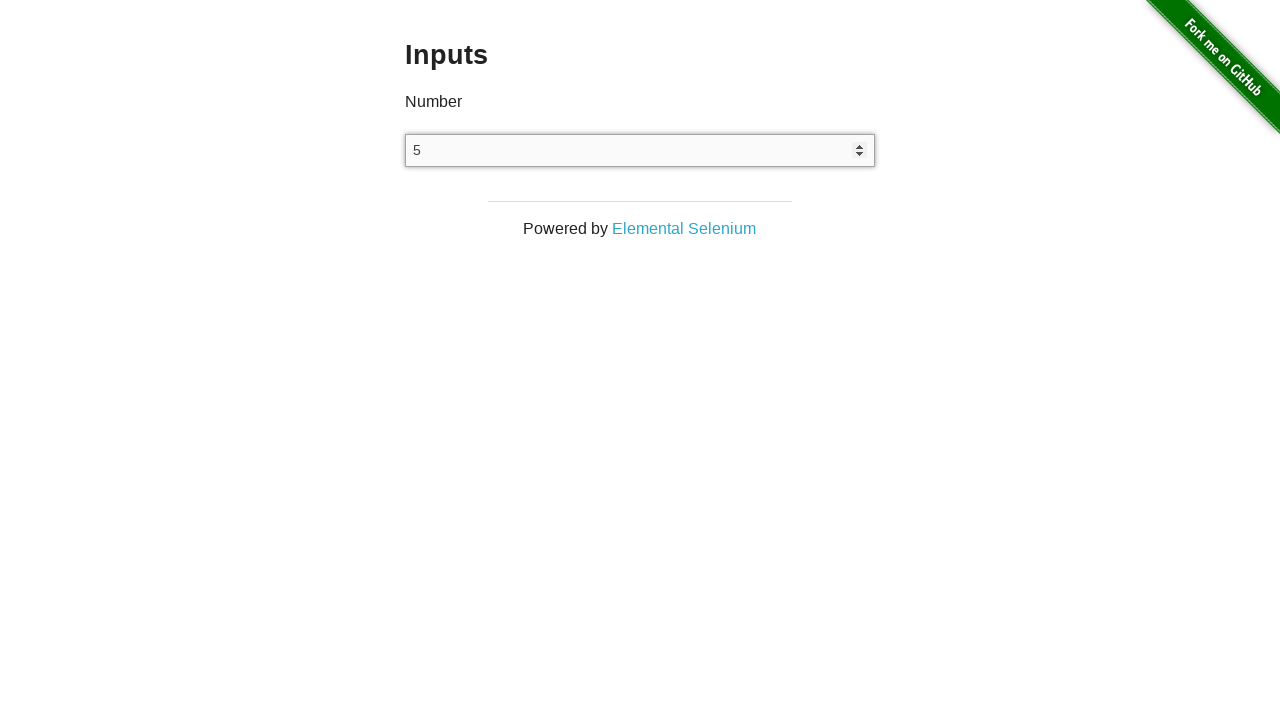

Pressed ArrowUp key (iteration 1 of 5) to increment the value
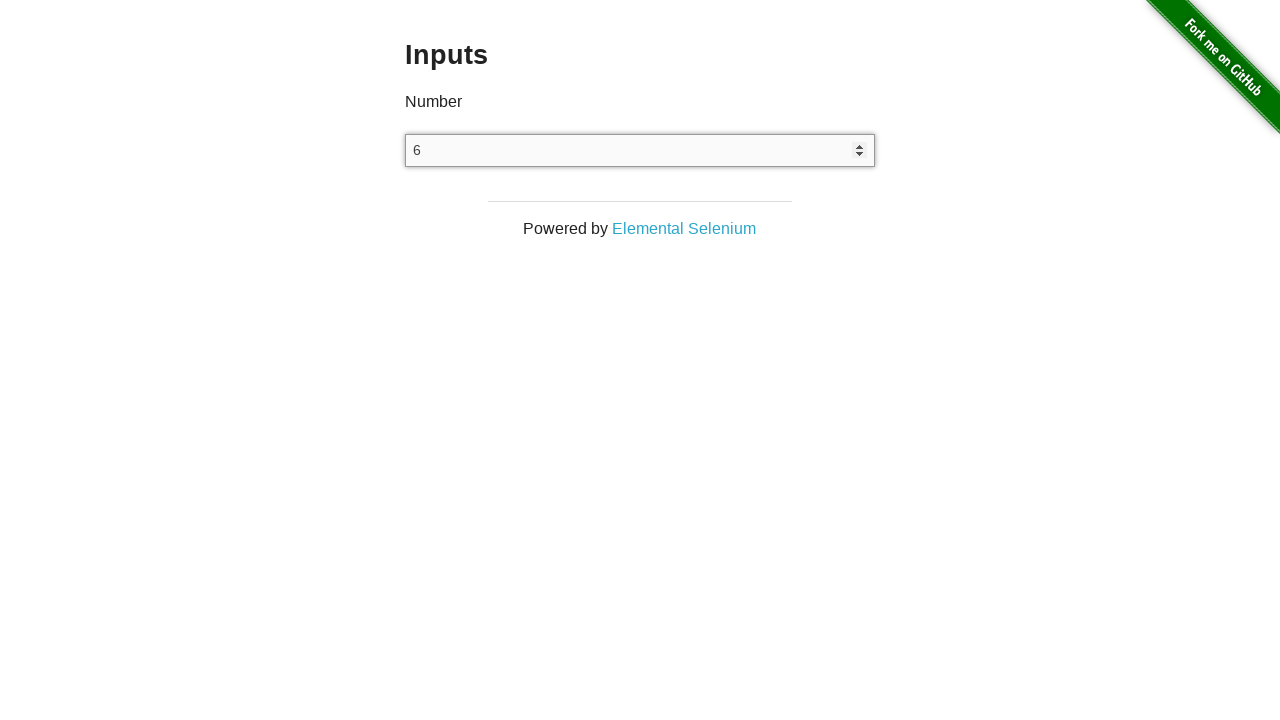

Pressed ArrowUp key (iteration 2 of 5) to increment the value
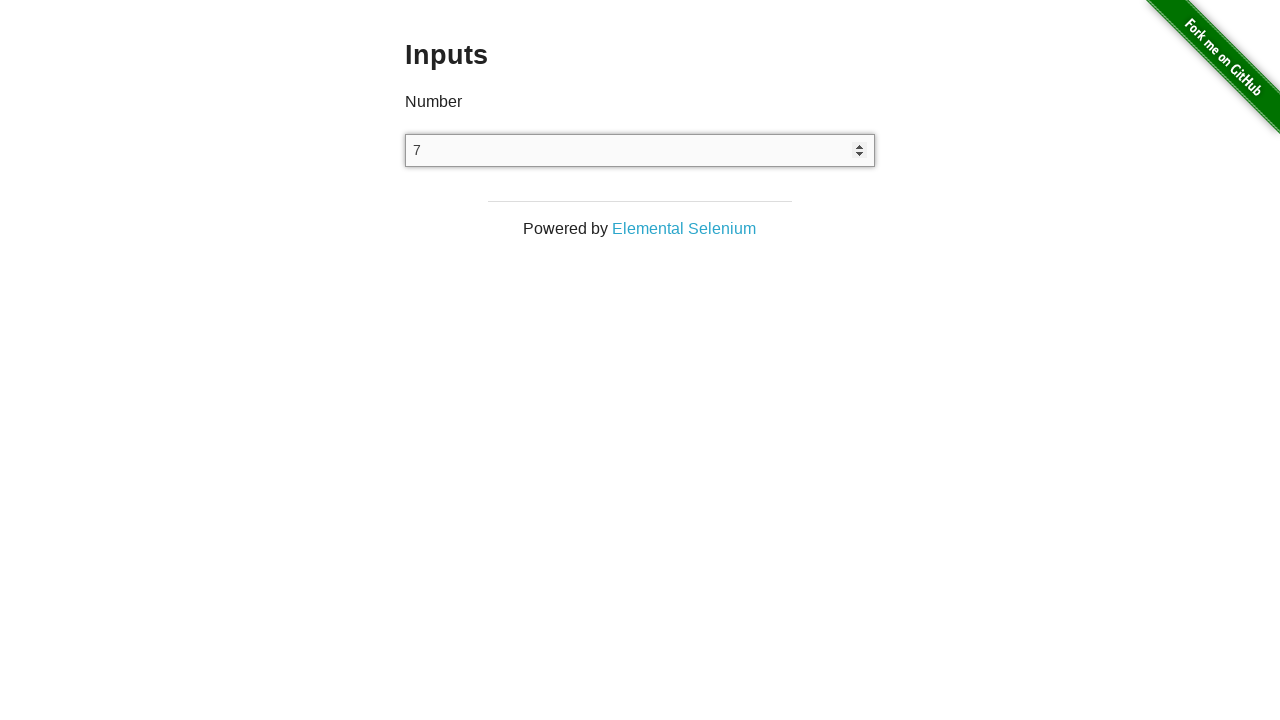

Pressed ArrowUp key (iteration 3 of 5) to increment the value
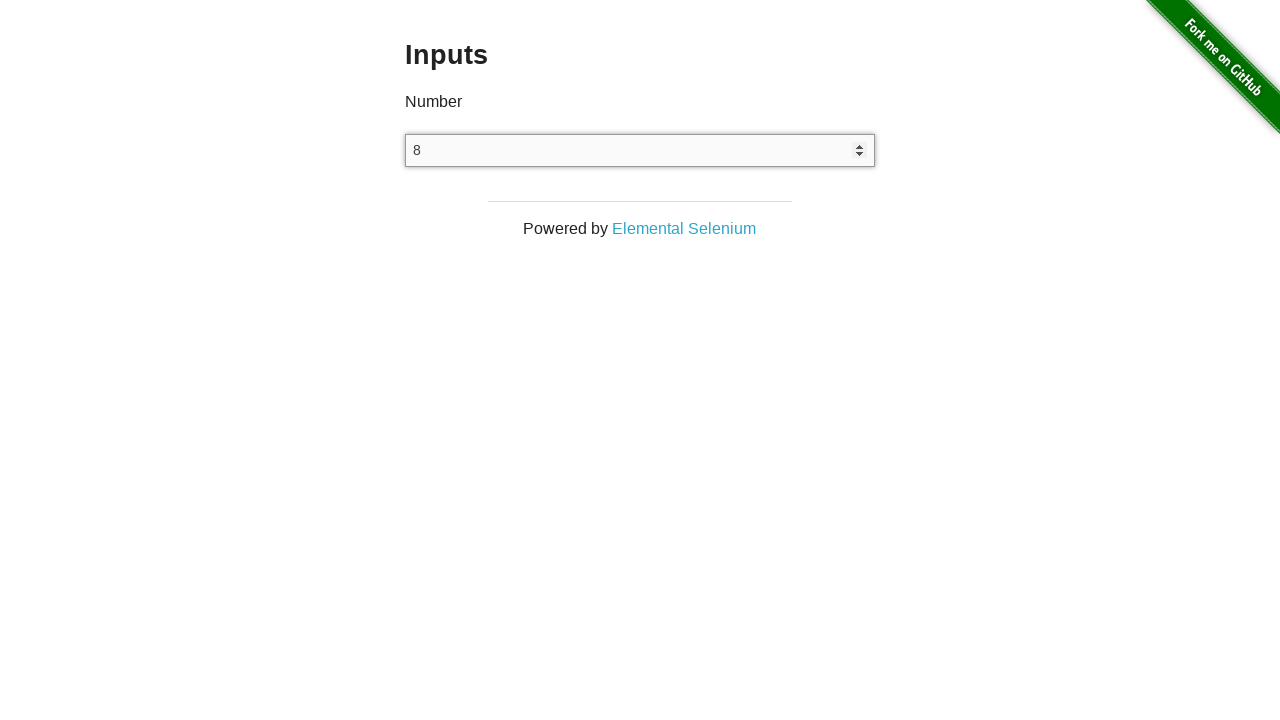

Pressed ArrowUp key (iteration 4 of 5) to increment the value
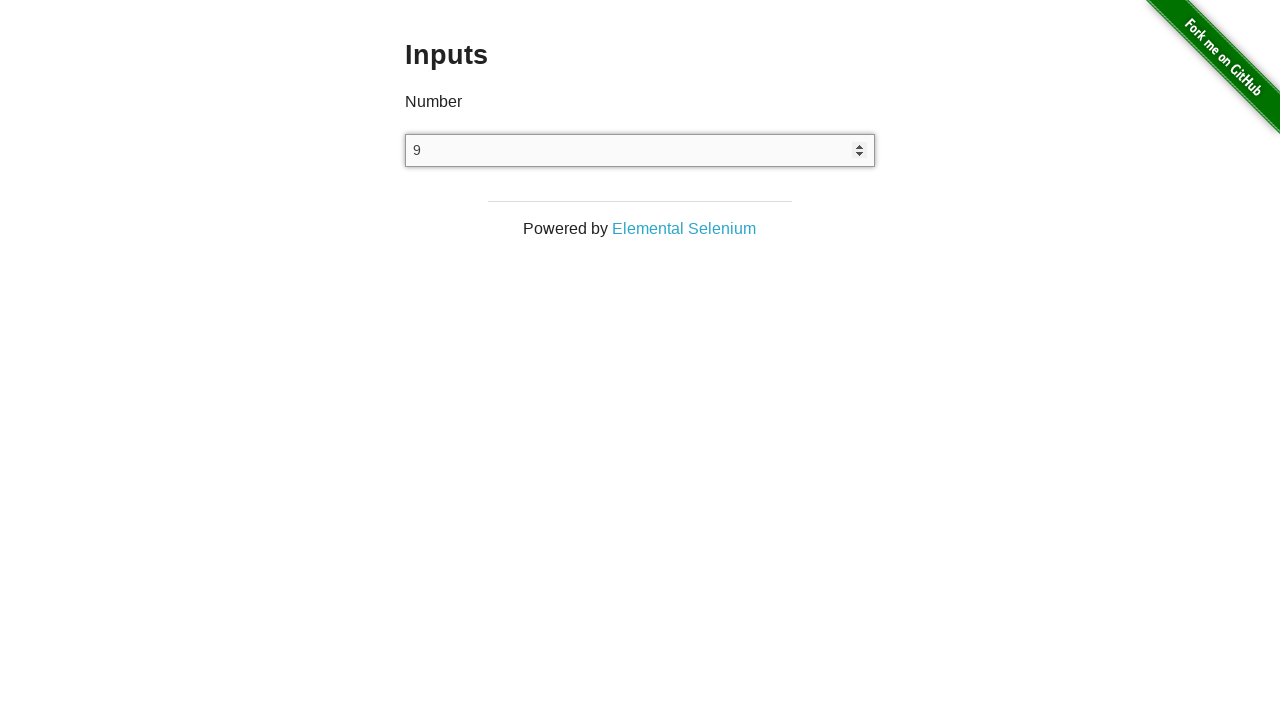

Pressed ArrowUp key (iteration 5 of 5) to increment the value
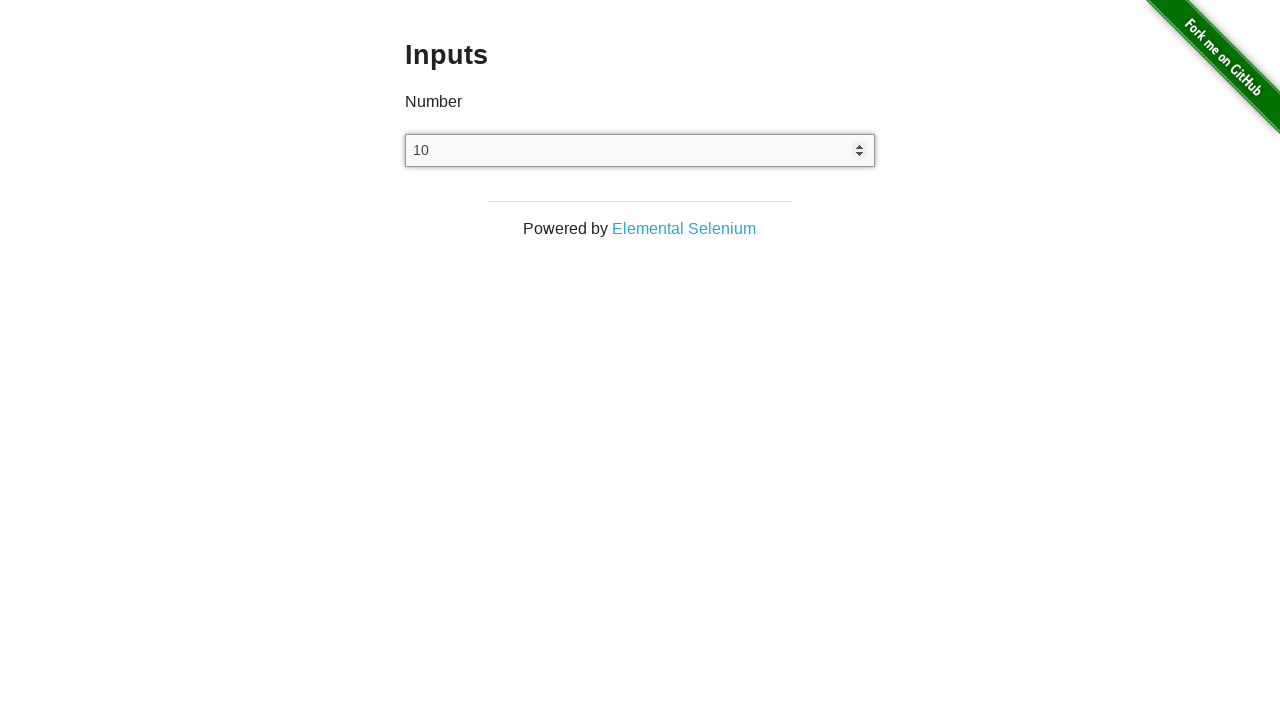

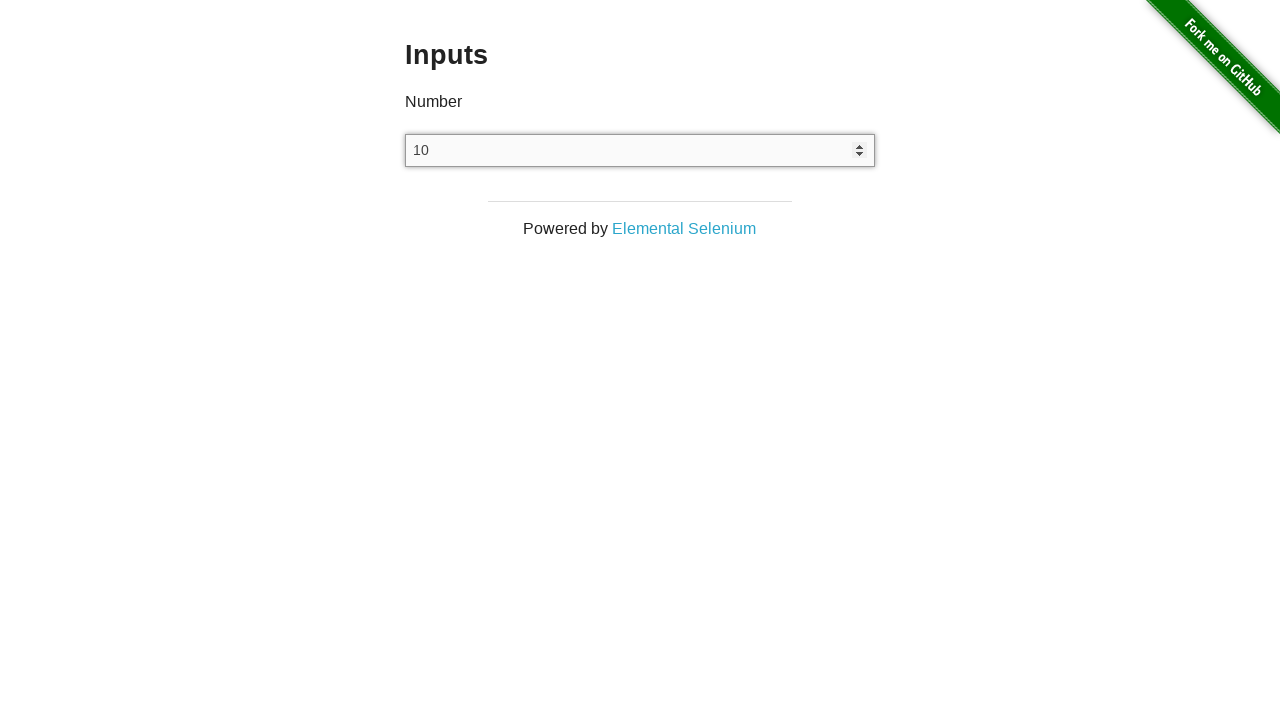